Adds multiple specific products (Brocolli, Cucumber, Carrot) to the shopping cart on an ecommerce website by finding them in the product list and clicking their add to cart buttons

Starting URL: https://rahulshettyacademy.com/seleniumPractise/

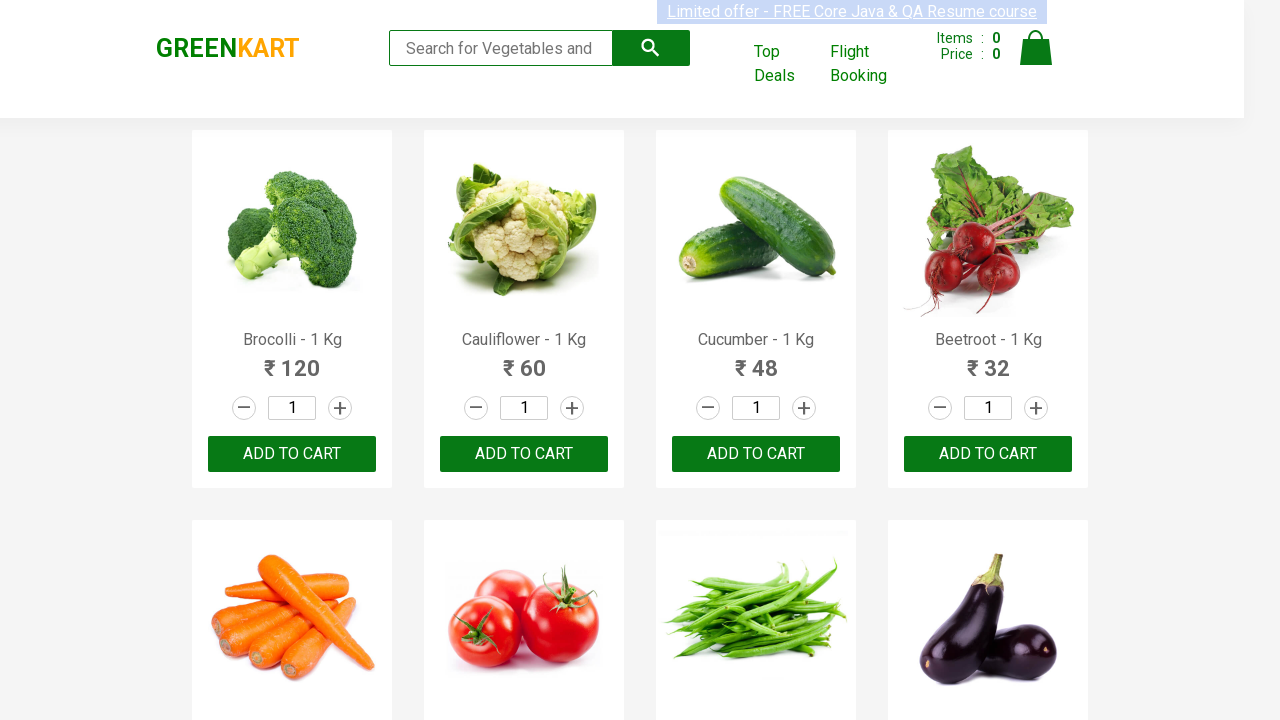

Located all product name elements on the page
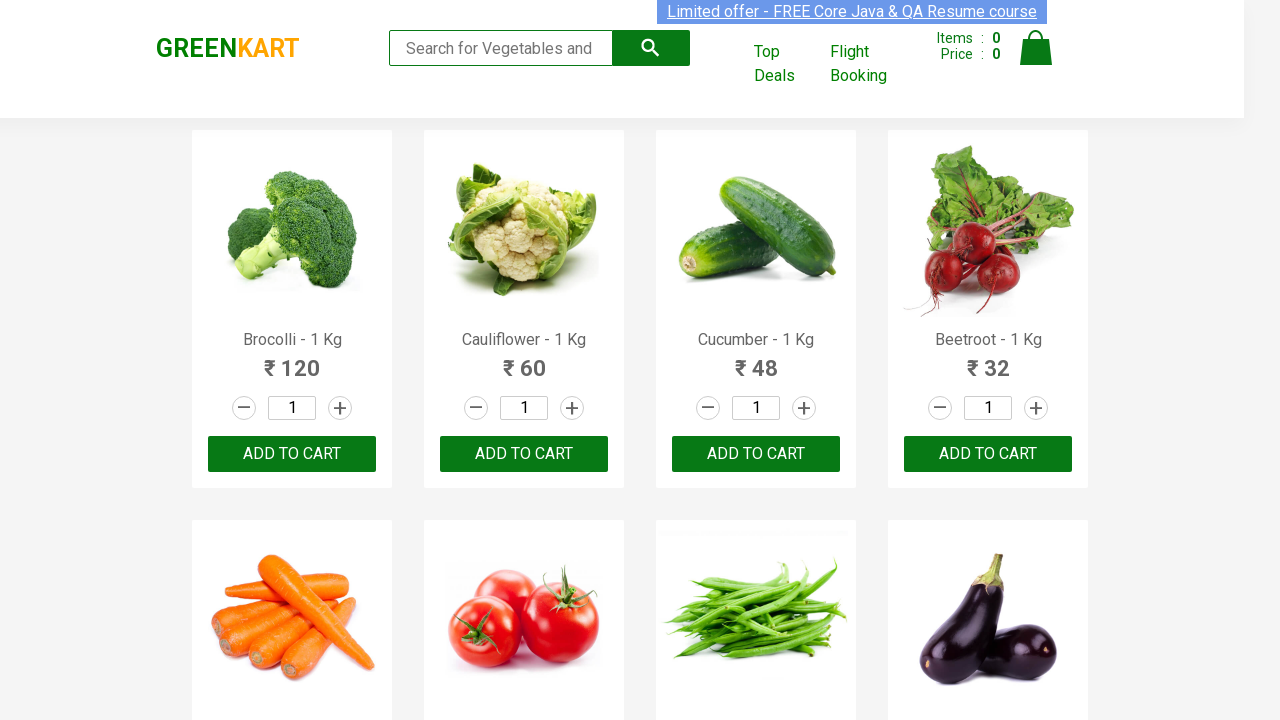

Retrieved text content from product at index 0
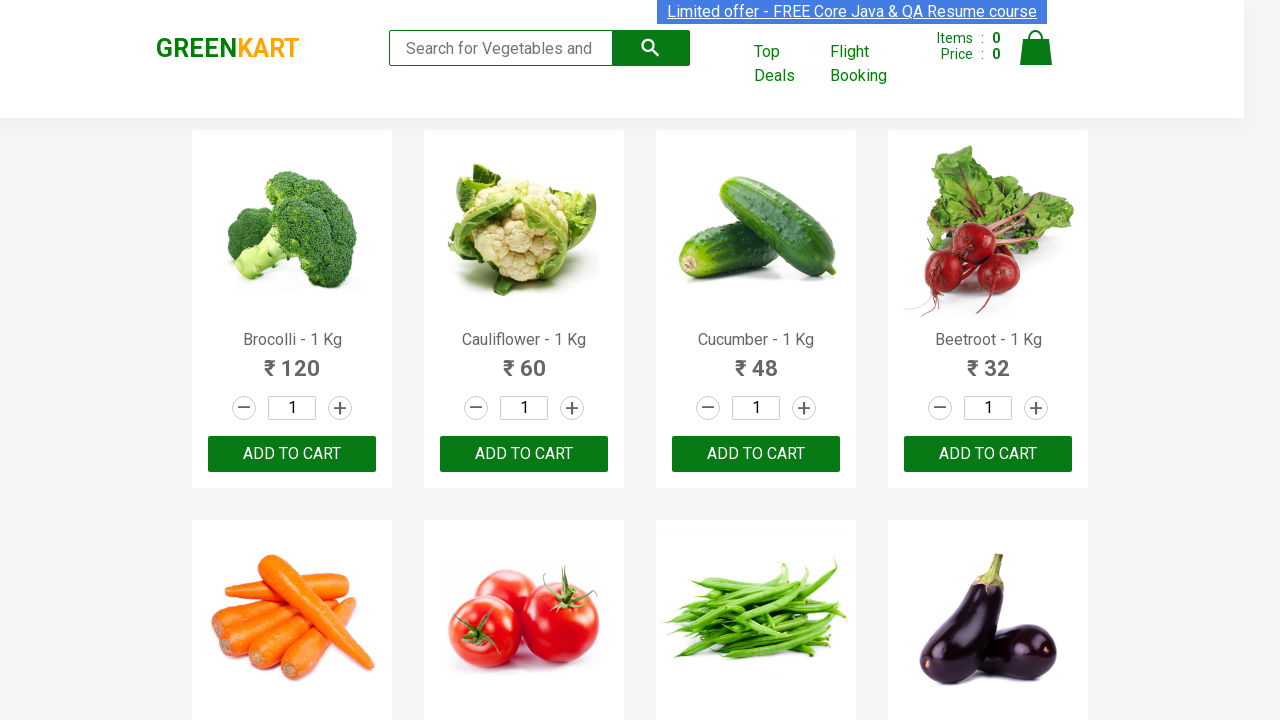

Extracted product name: Brocolli
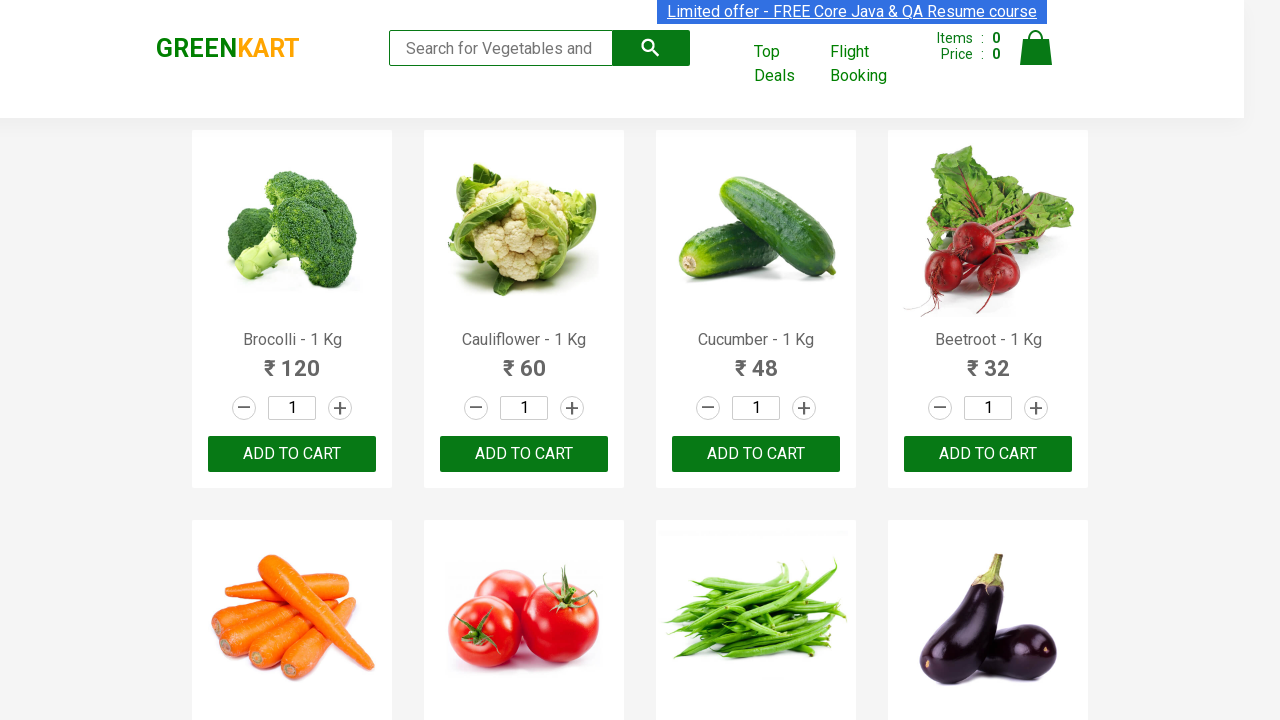

Clicked 'Add to Cart' button for Brocolli at (292, 454) on xpath=//div[@class='product-action']/button >> nth=0
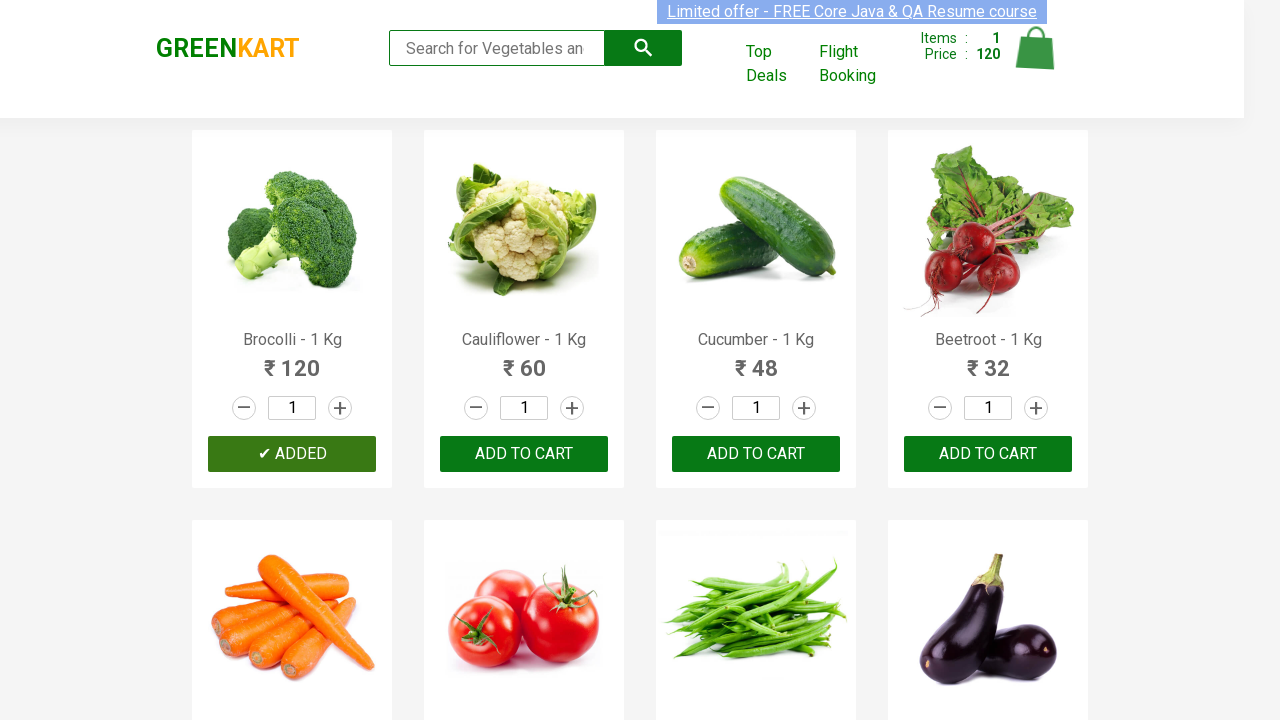

Product count incremented to 1
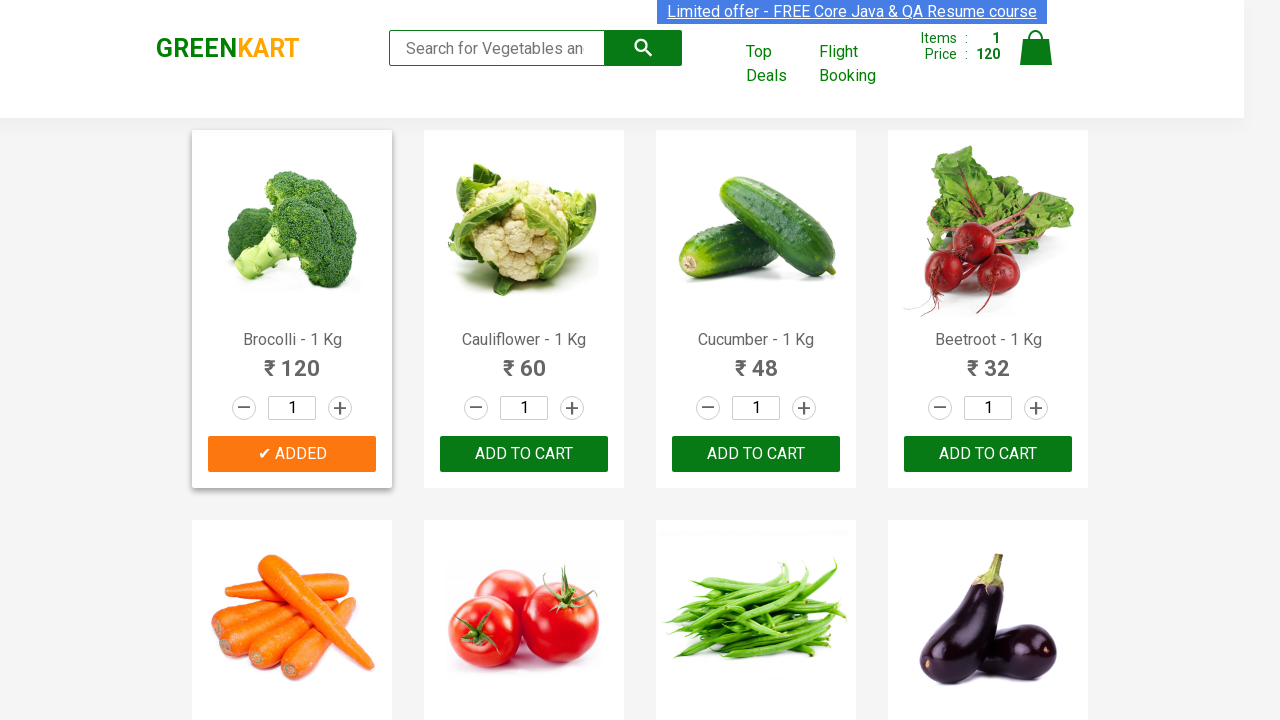

Retrieved text content from product at index 1
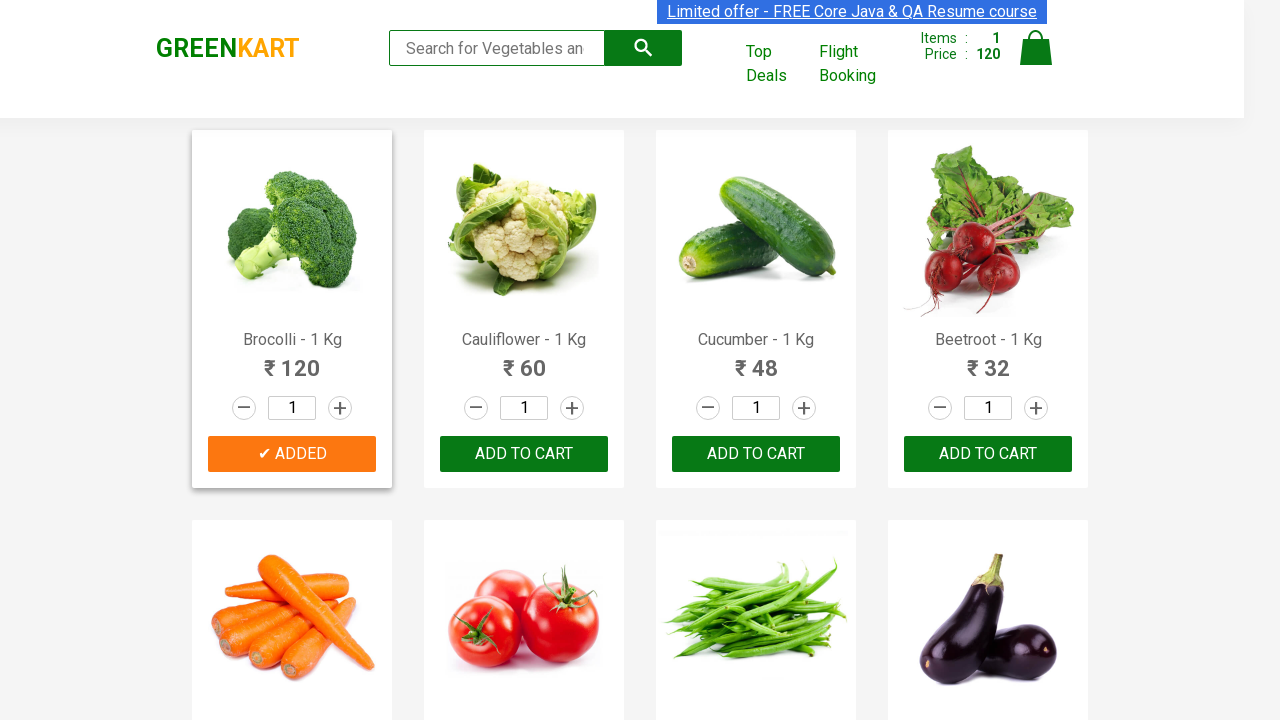

Extracted product name: Brocolli
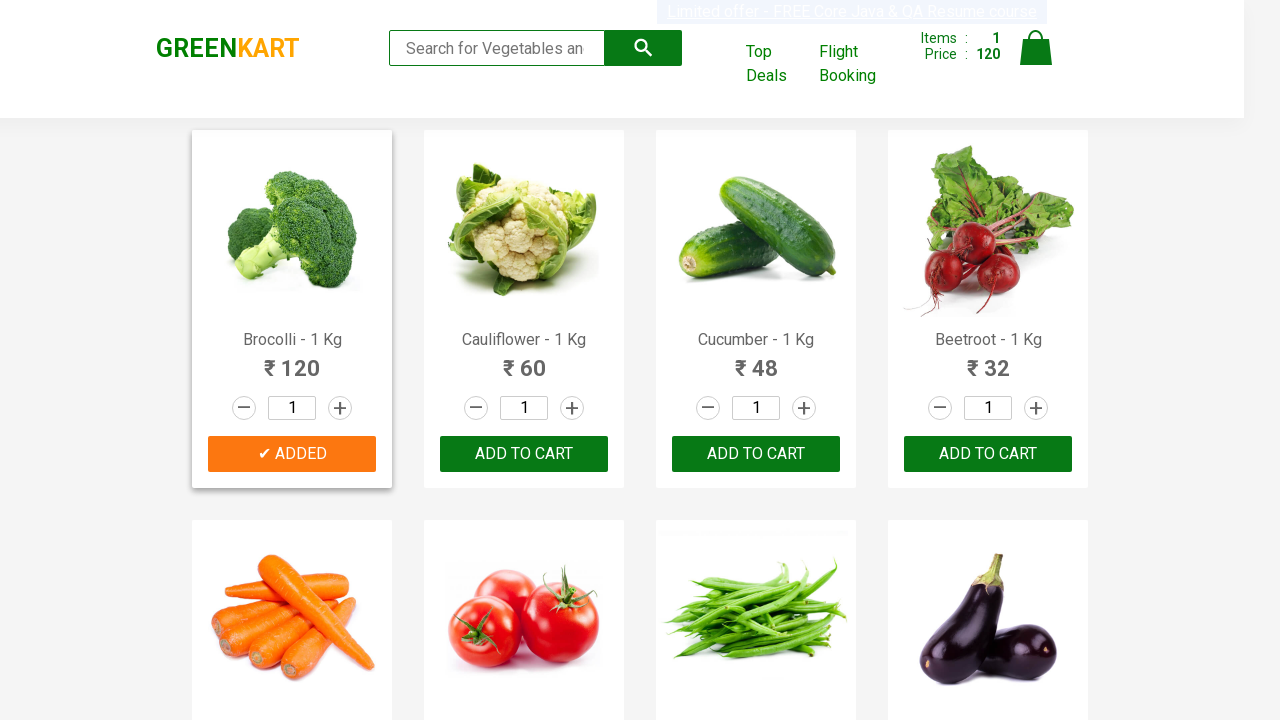

Clicked 'Add to Cart' button for Brocolli at (524, 454) on xpath=//div[@class='product-action']/button >> nth=1
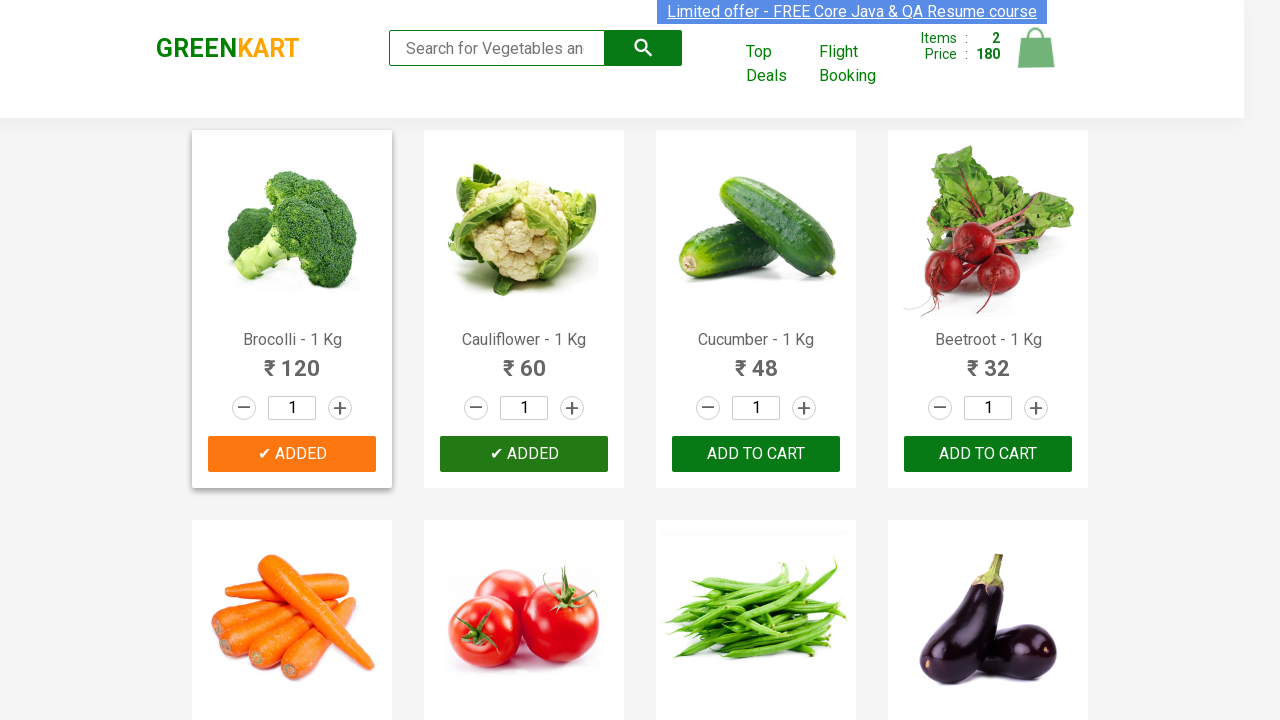

Product count incremented to 2
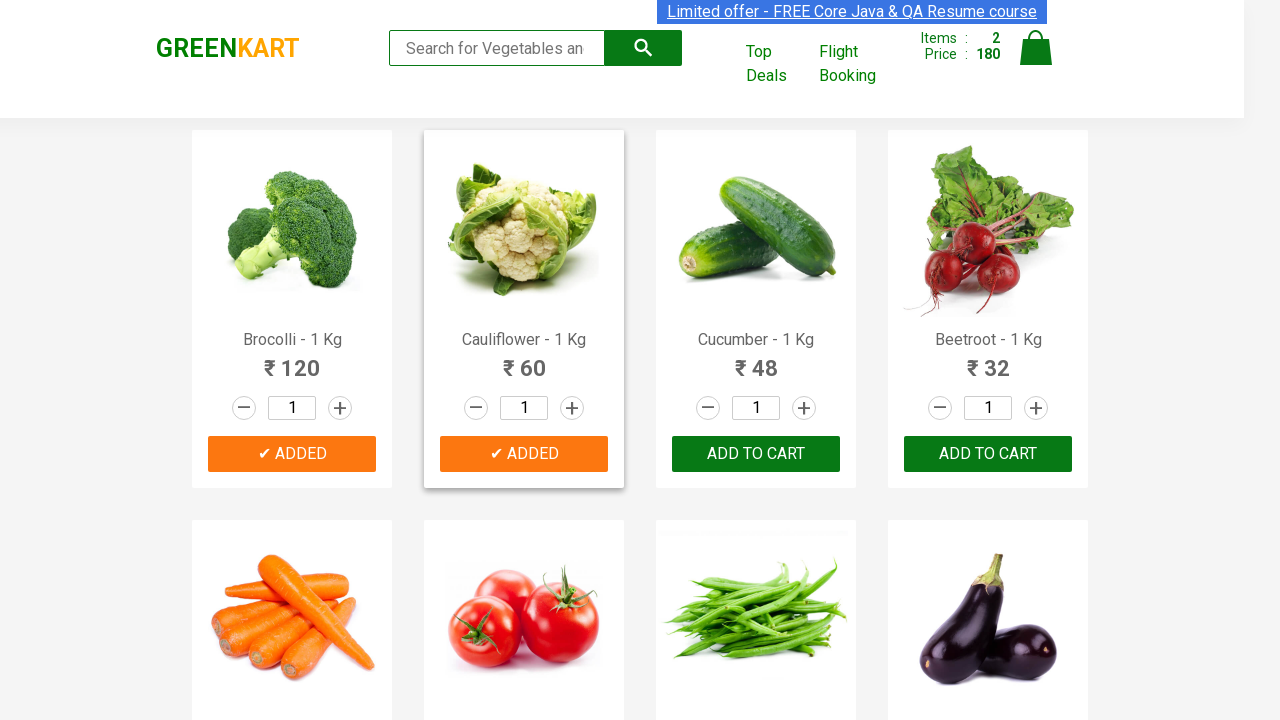

Retrieved text content from product at index 2
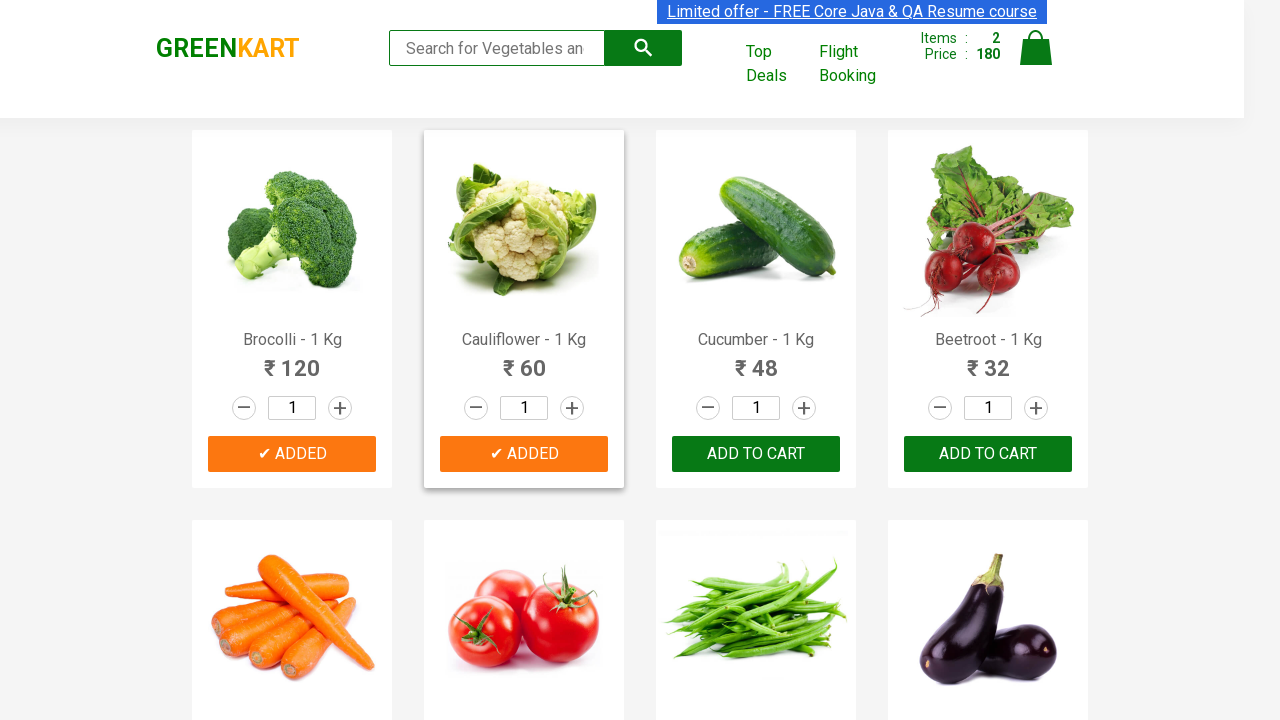

Extracted product name: Brocolli
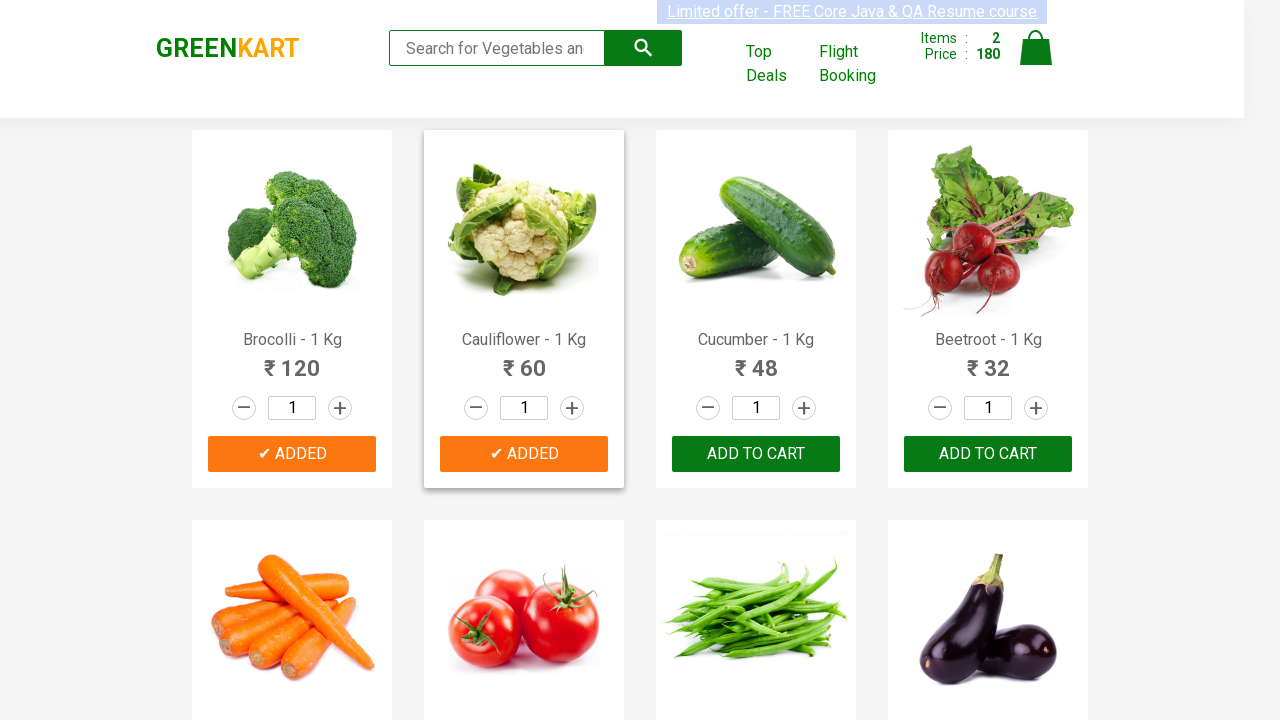

Clicked 'Add to Cart' button for Brocolli at (756, 454) on xpath=//div[@class='product-action']/button >> nth=2
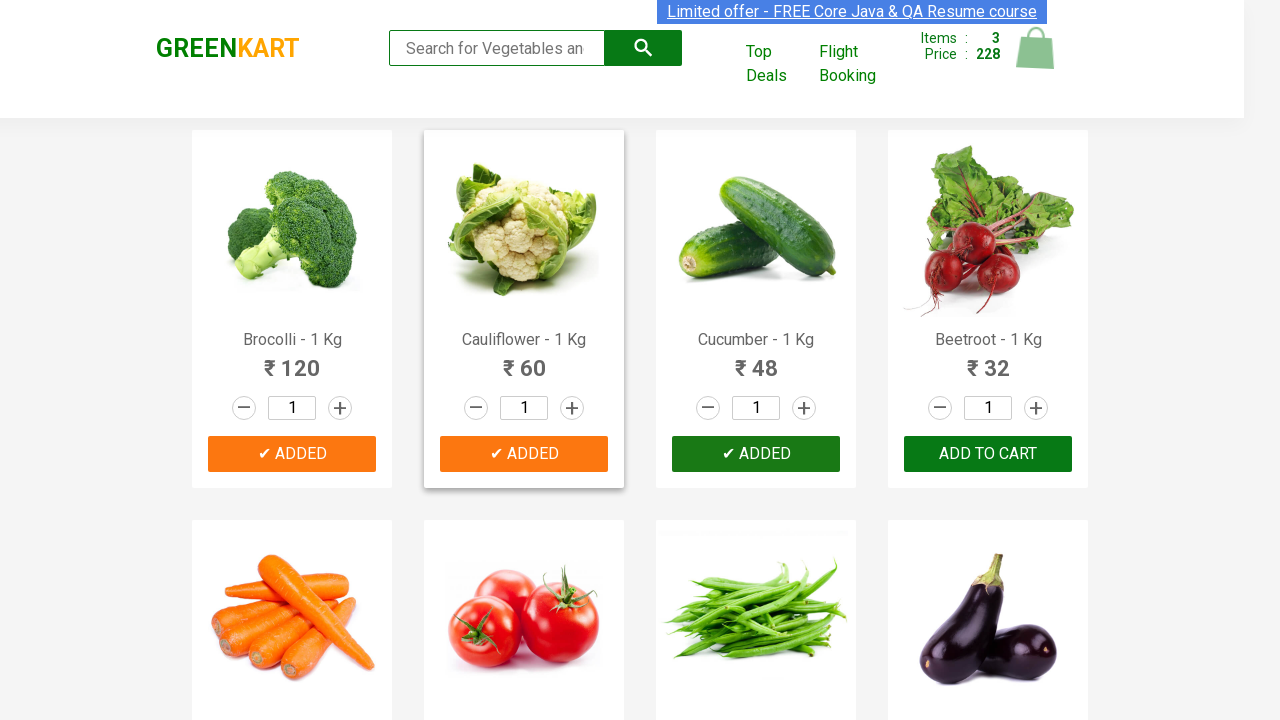

Product count incremented to 3
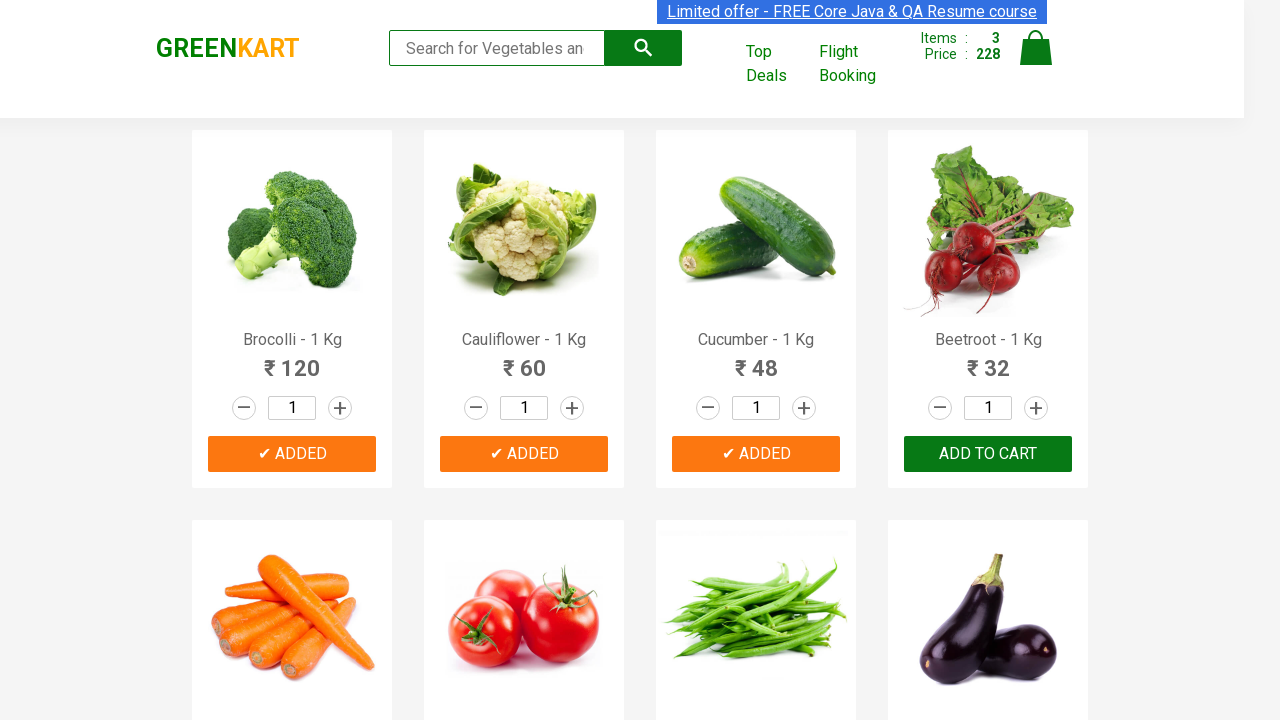

All 3 products have been added to cart, stopping iteration
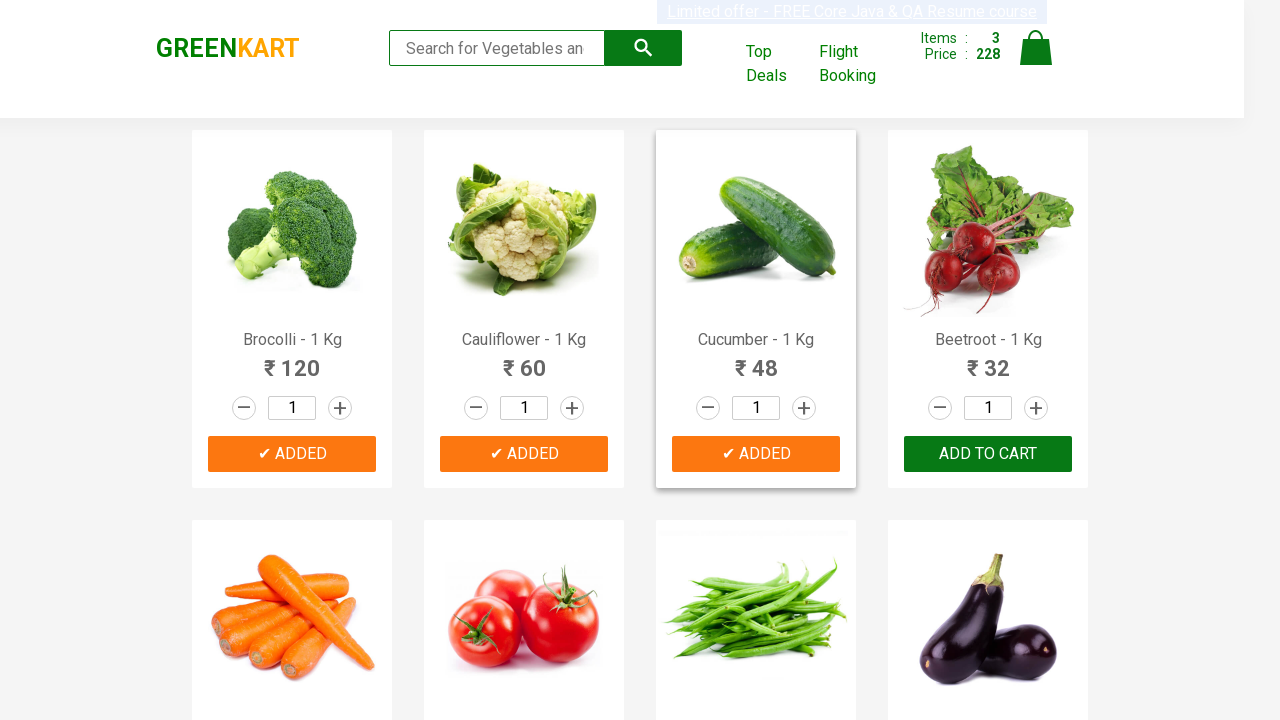

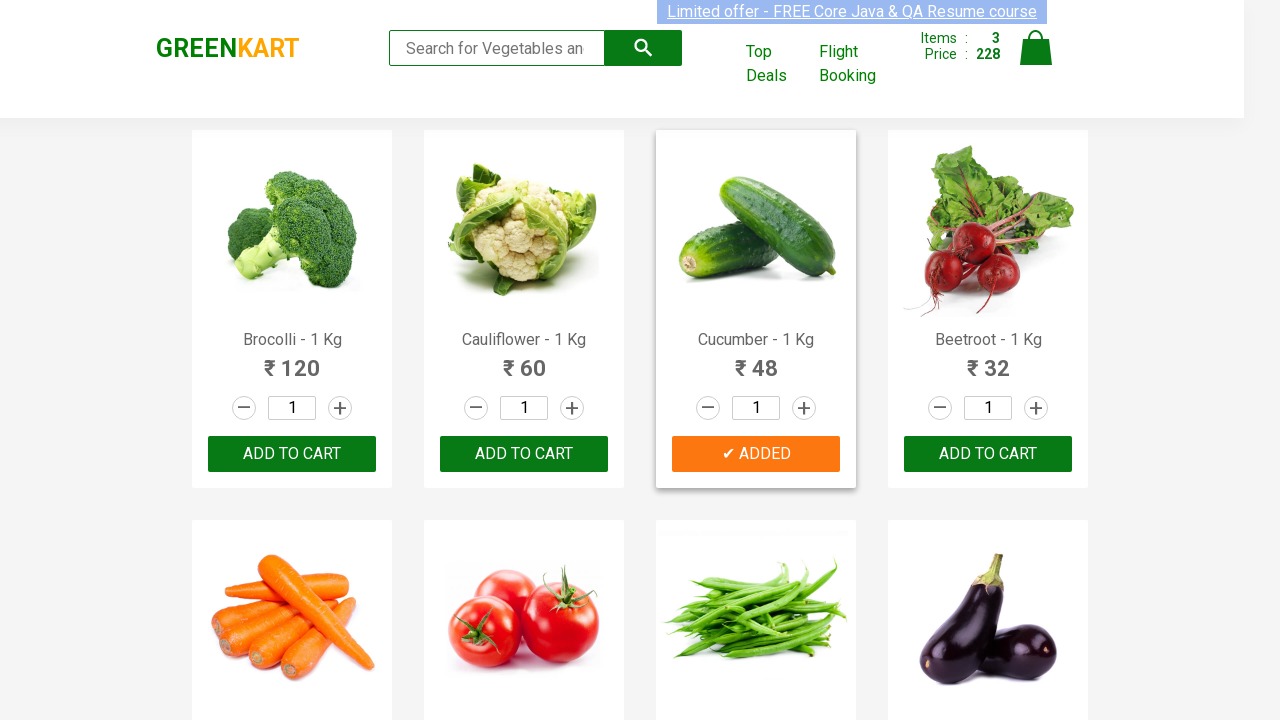